Tests basic navigation on the Playwright documentation site by clicking the Documentation link

Starting URL: https://playwright.dev/

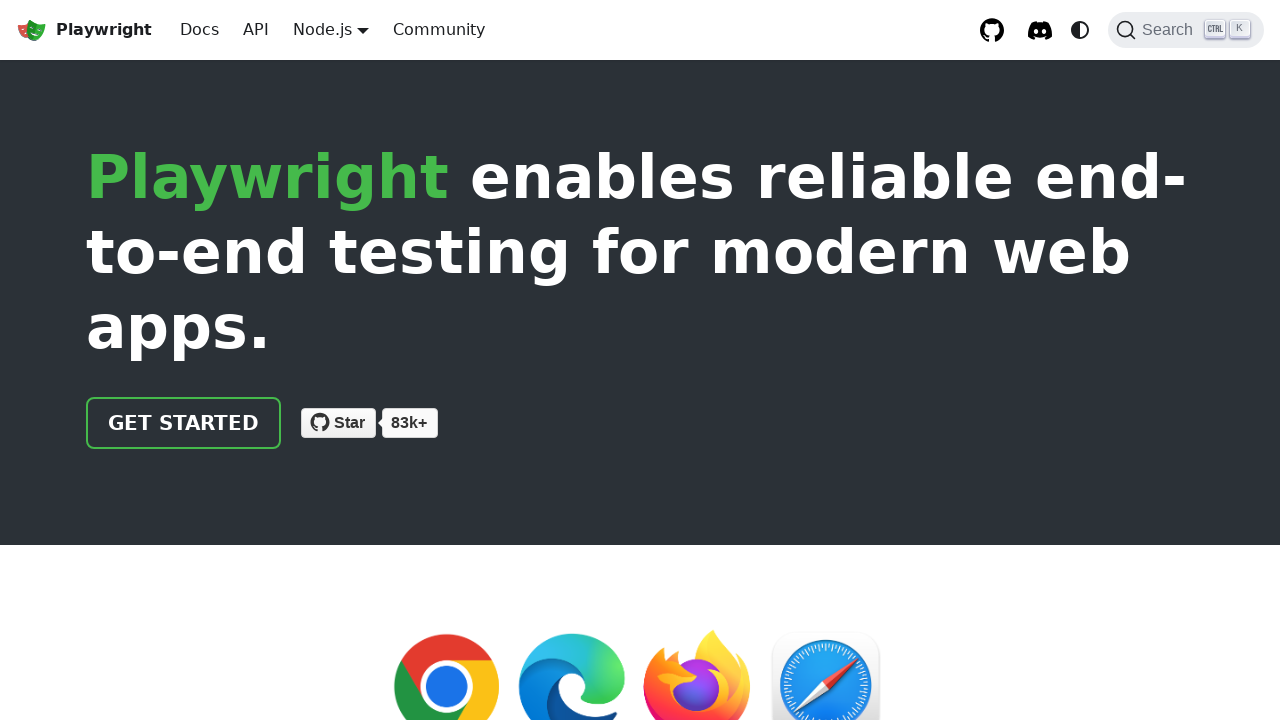

Clicked on the Documentation link in the navigation at (200, 30) on text=Doc
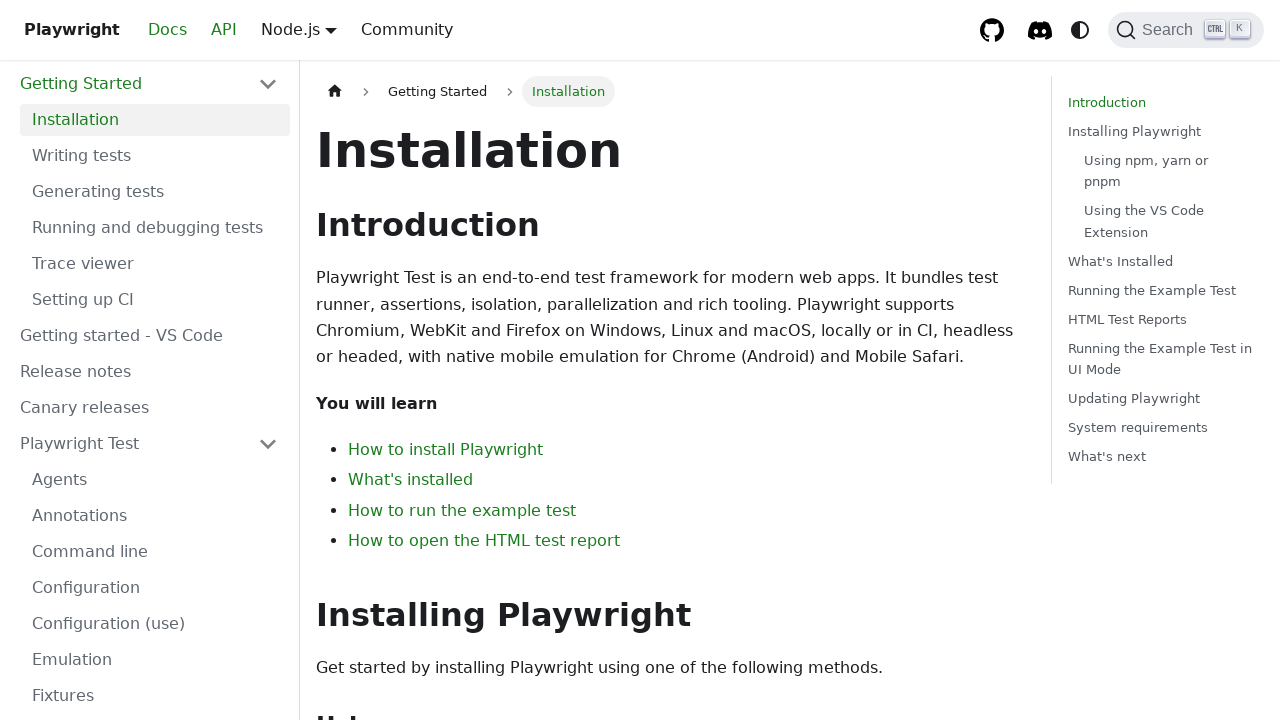

Documentation page loaded and DOM content rendered
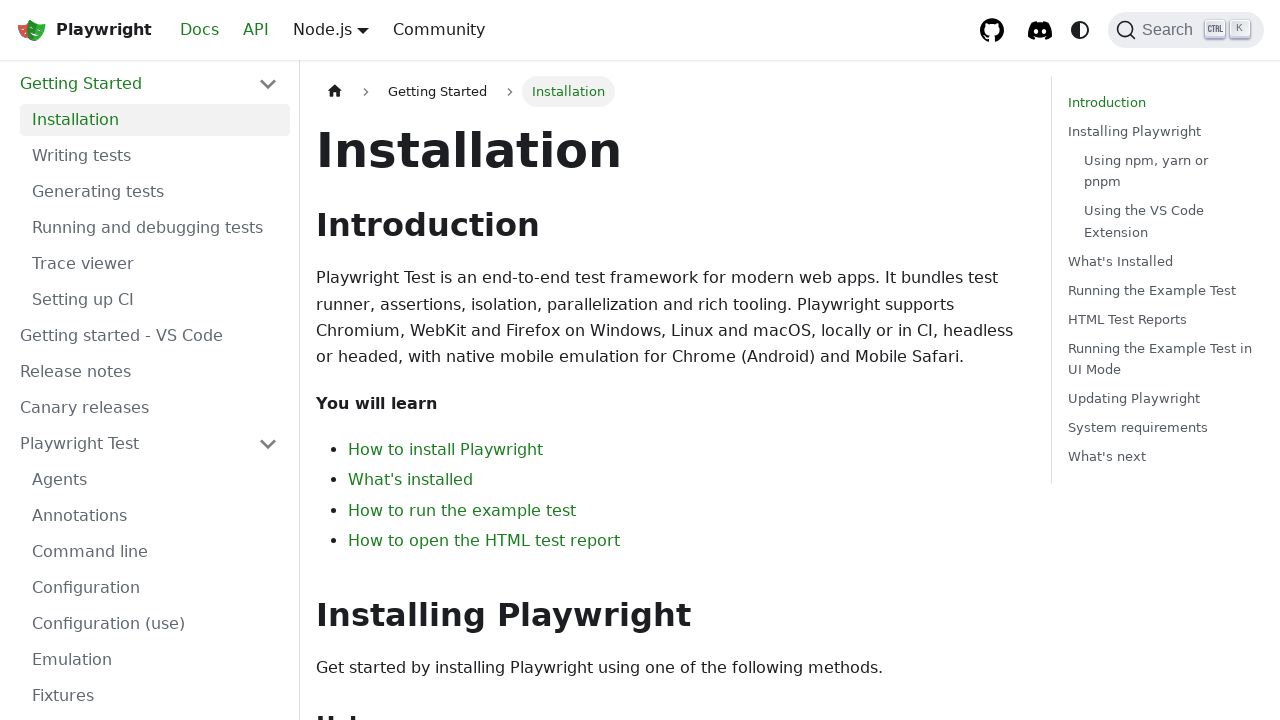

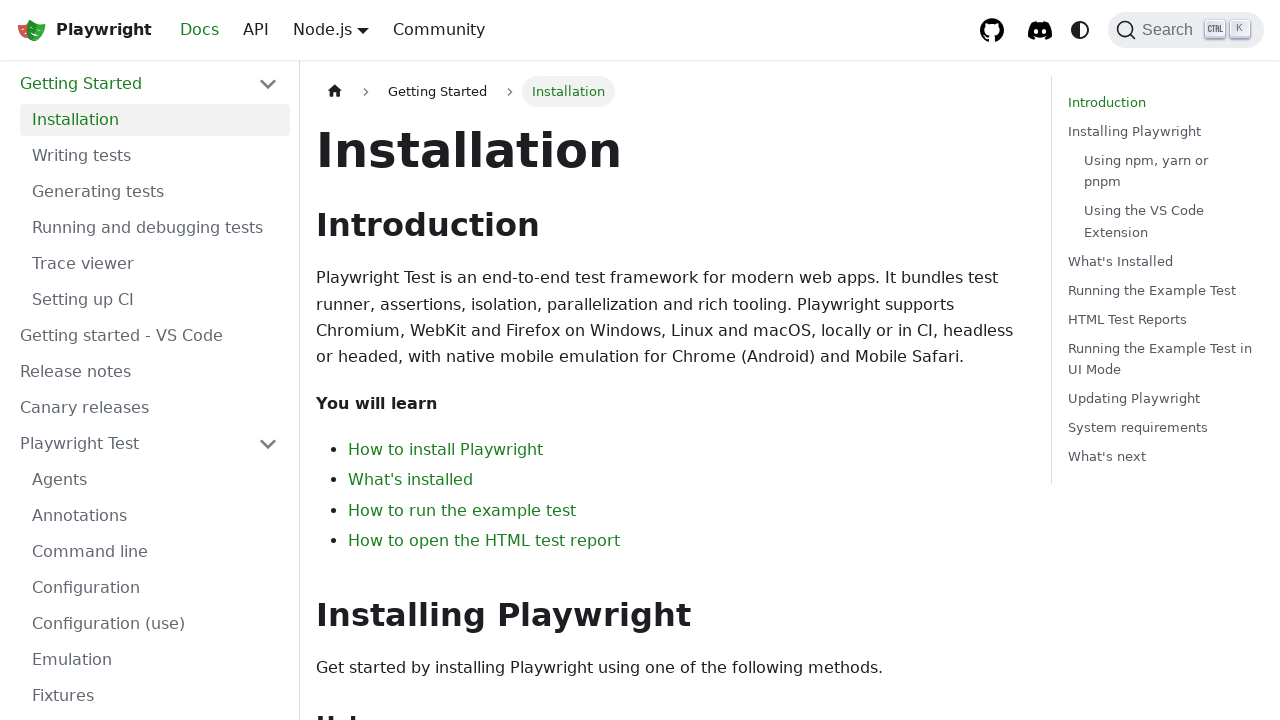